Tests filtering todos by clicking the Completed filter button

Starting URL: https://todomvc.com/examples/typescript-angular/#/

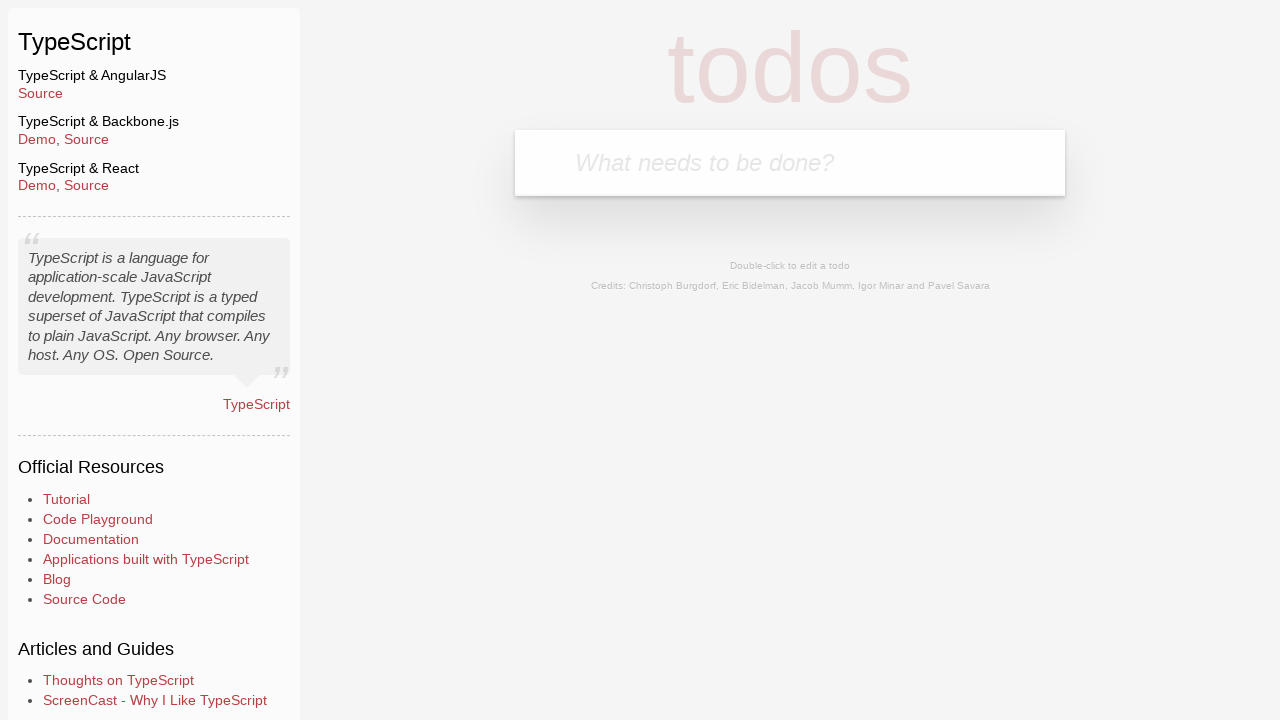

Filled new todo input with 'Example1' on .new-todo
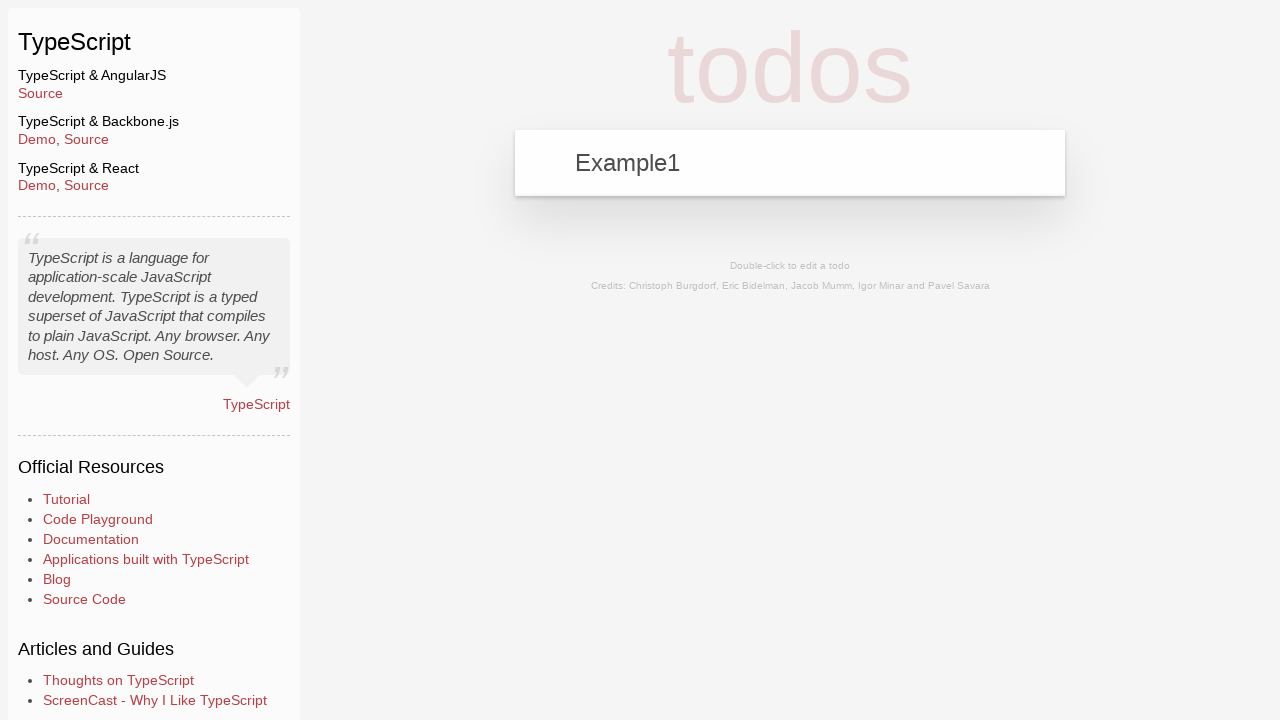

Pressed Enter to add first todo on .new-todo
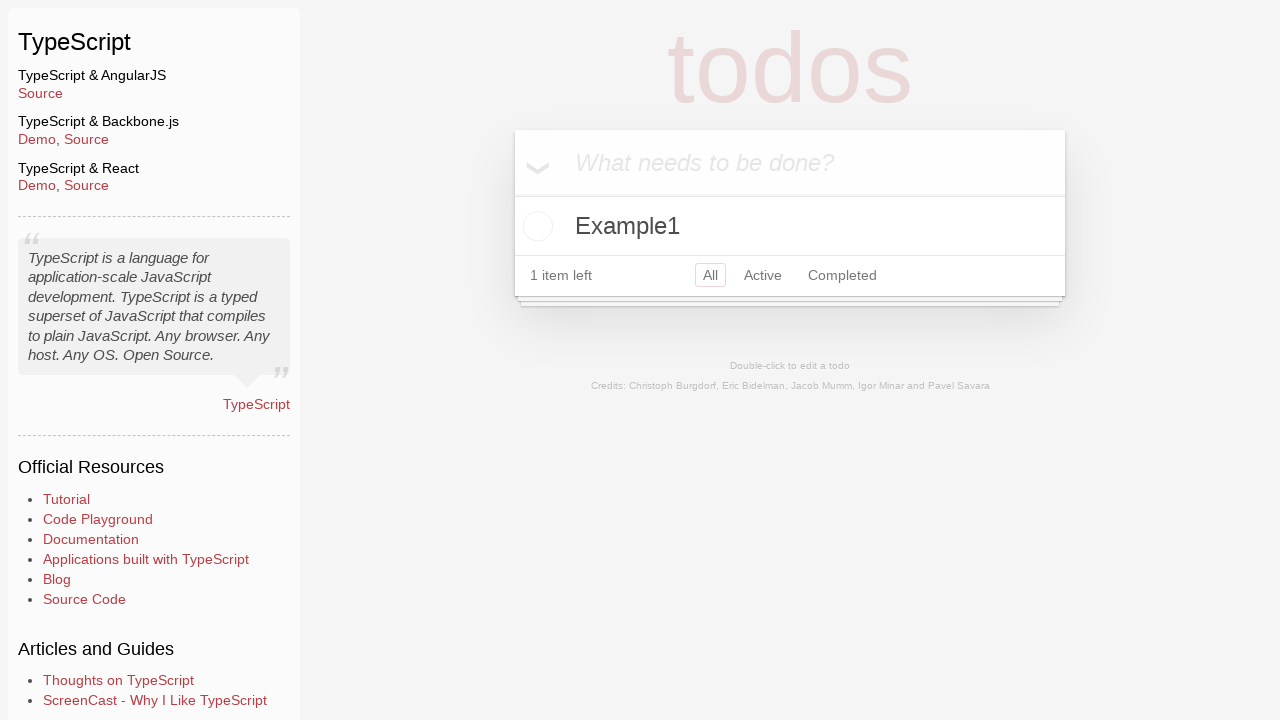

Filled new todo input with 'Example2' on .new-todo
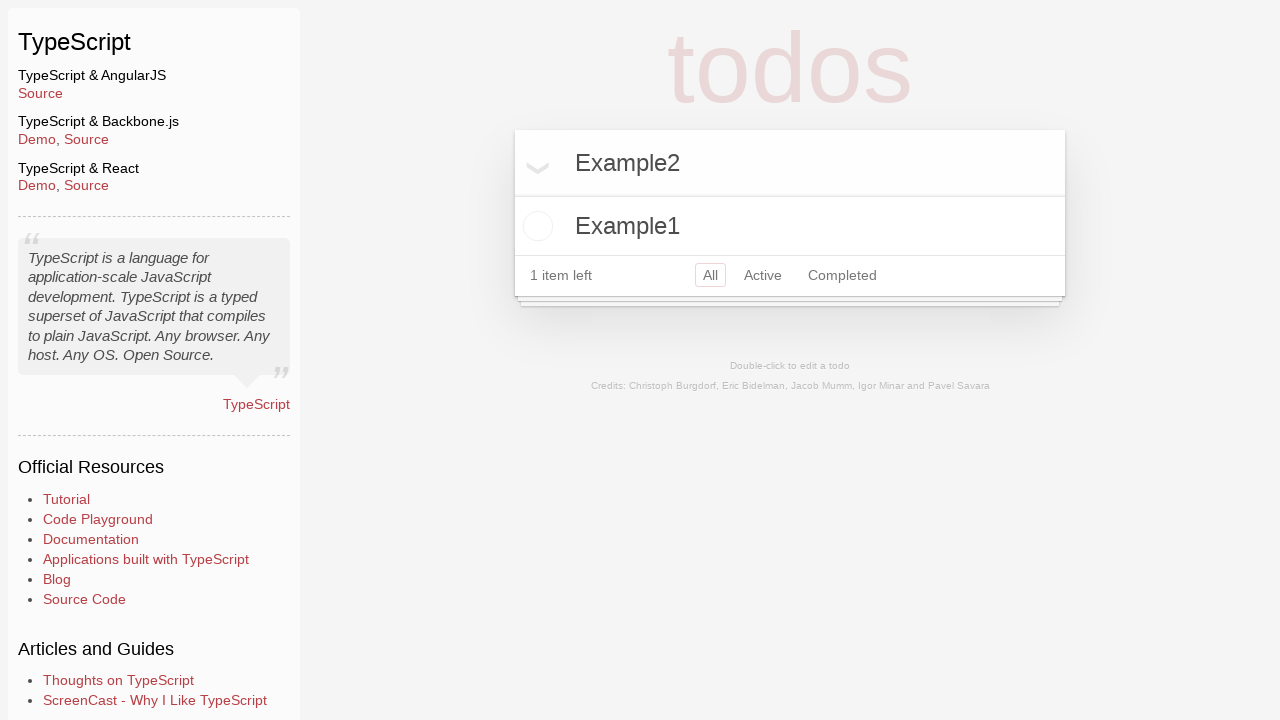

Pressed Enter to add second todo on .new-todo
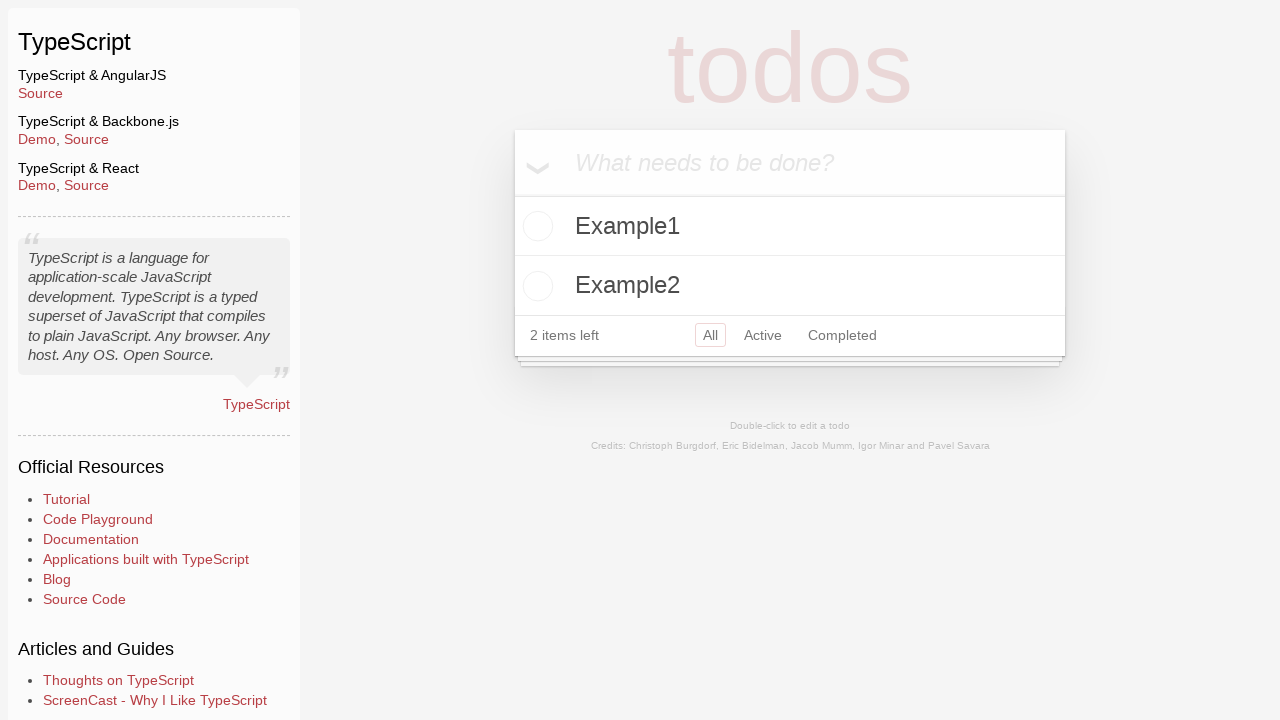

Clicked toggle checkbox to mark Example2 as completed at (535, 286) on .todo-list li:has-text('Example2') .toggle
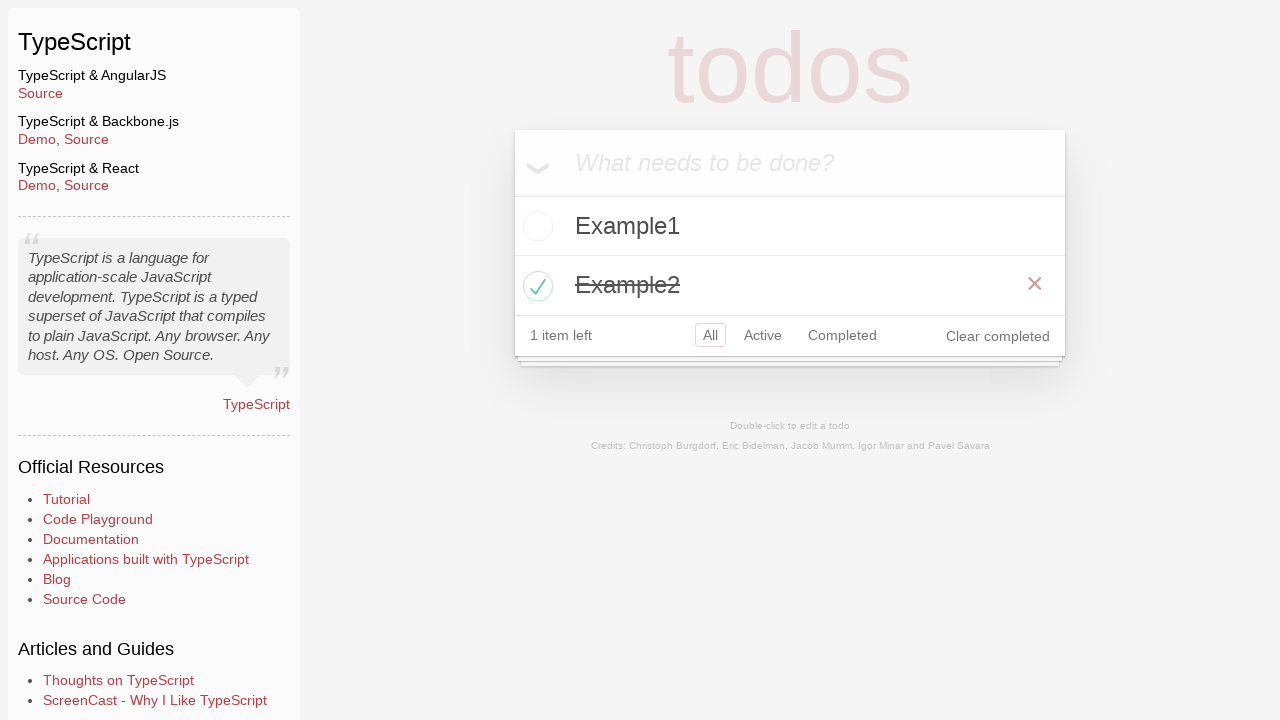

Clicked Completed filter button to show only completed todos at (842, 335) on a:has-text('Completed')
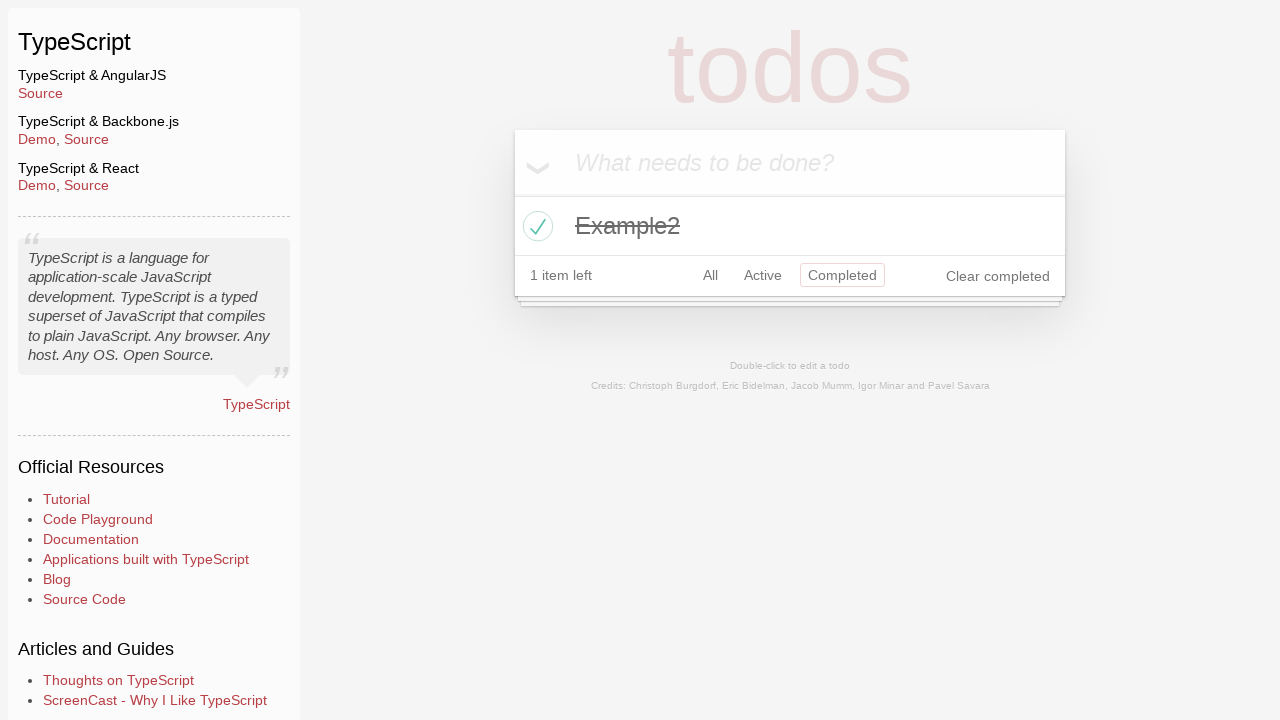

Verified that Example2 is visible after filtering to Completed
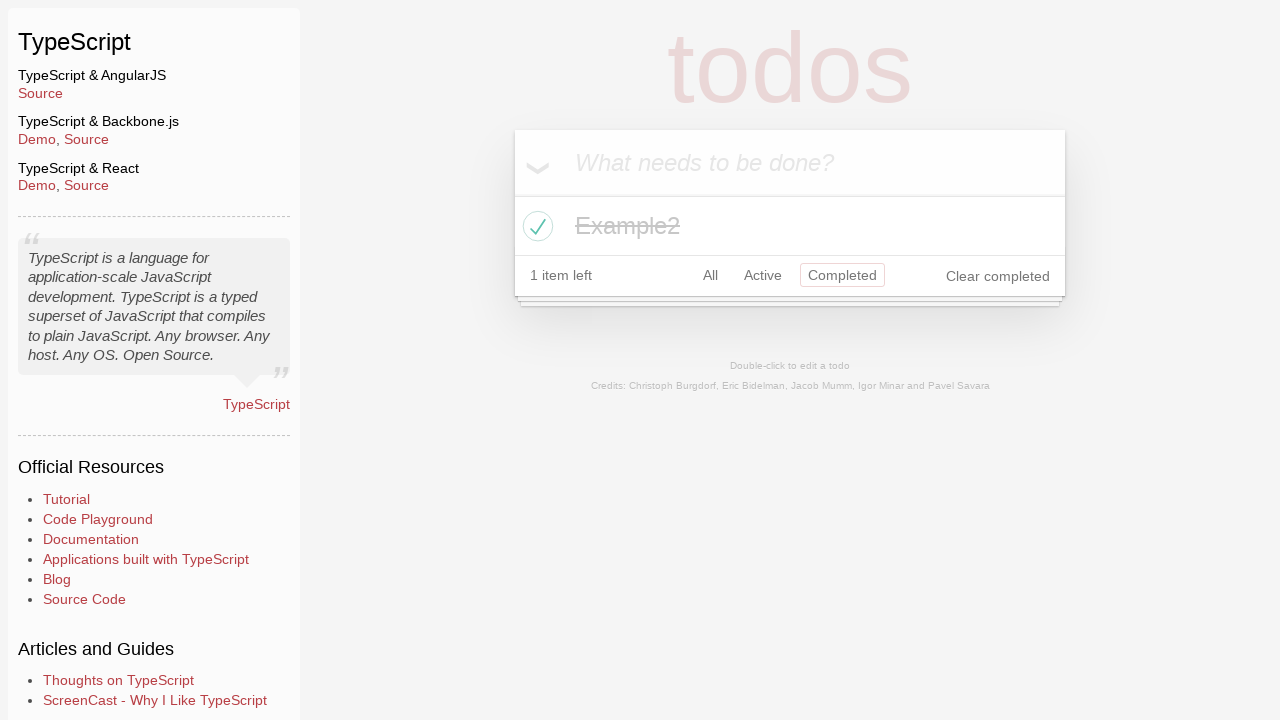

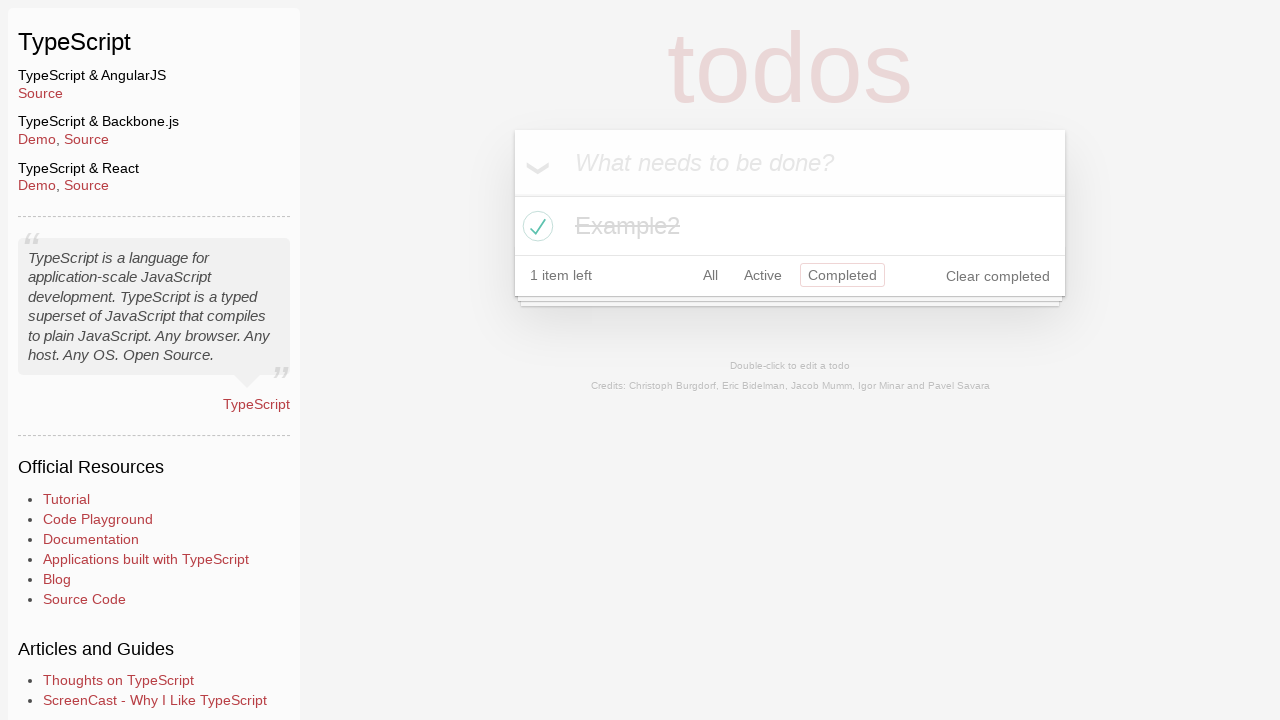